Tests search functionality on a grocery shopping site by typing a search query, verifying product count, adding items to cart, and validating the logo text

Starting URL: https://rahulshettyacademy.com/seleniumPractise/#/

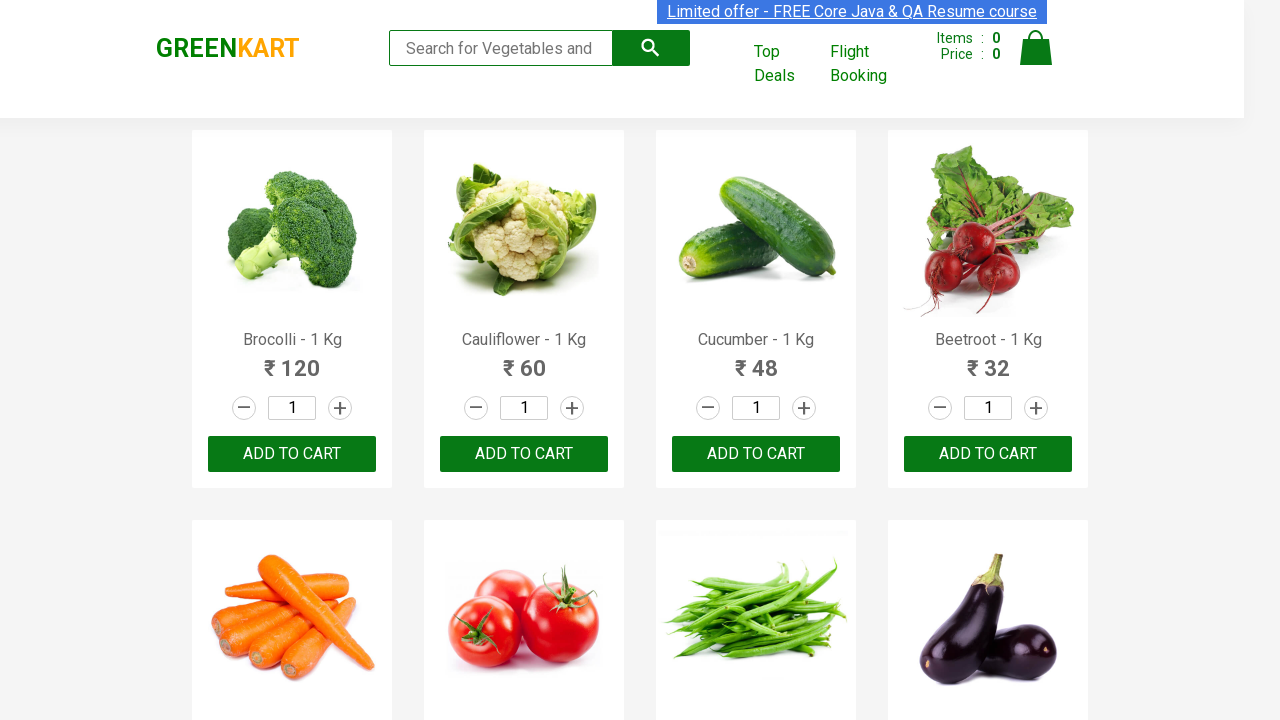

Filled search box with 'ca' on .search-keyword
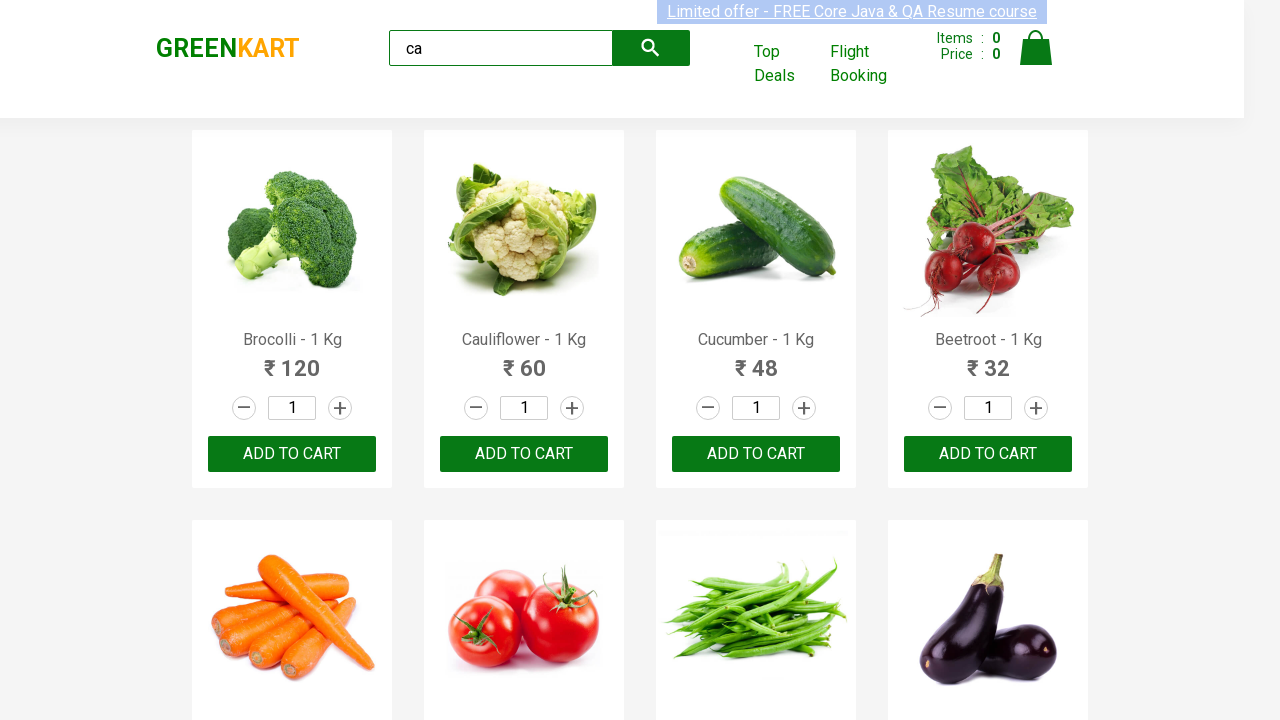

Waited for visible products to load
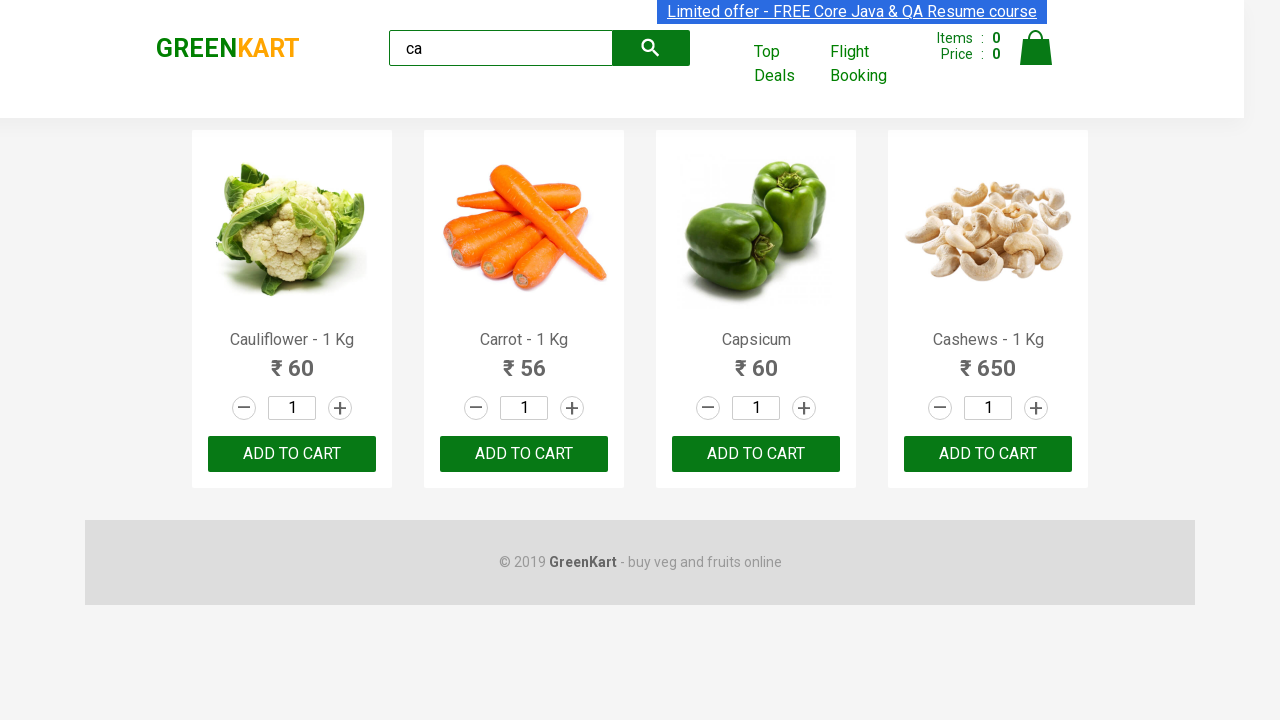

Located all visible products
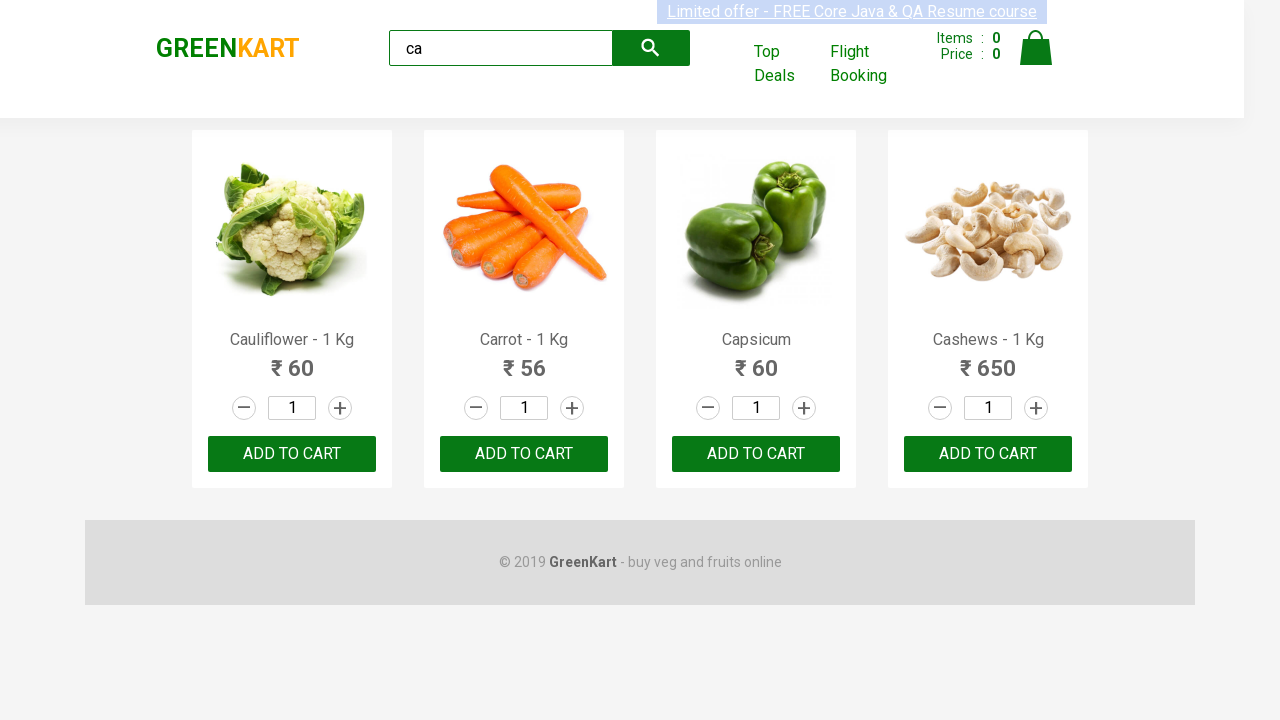

Verified product count equals 4
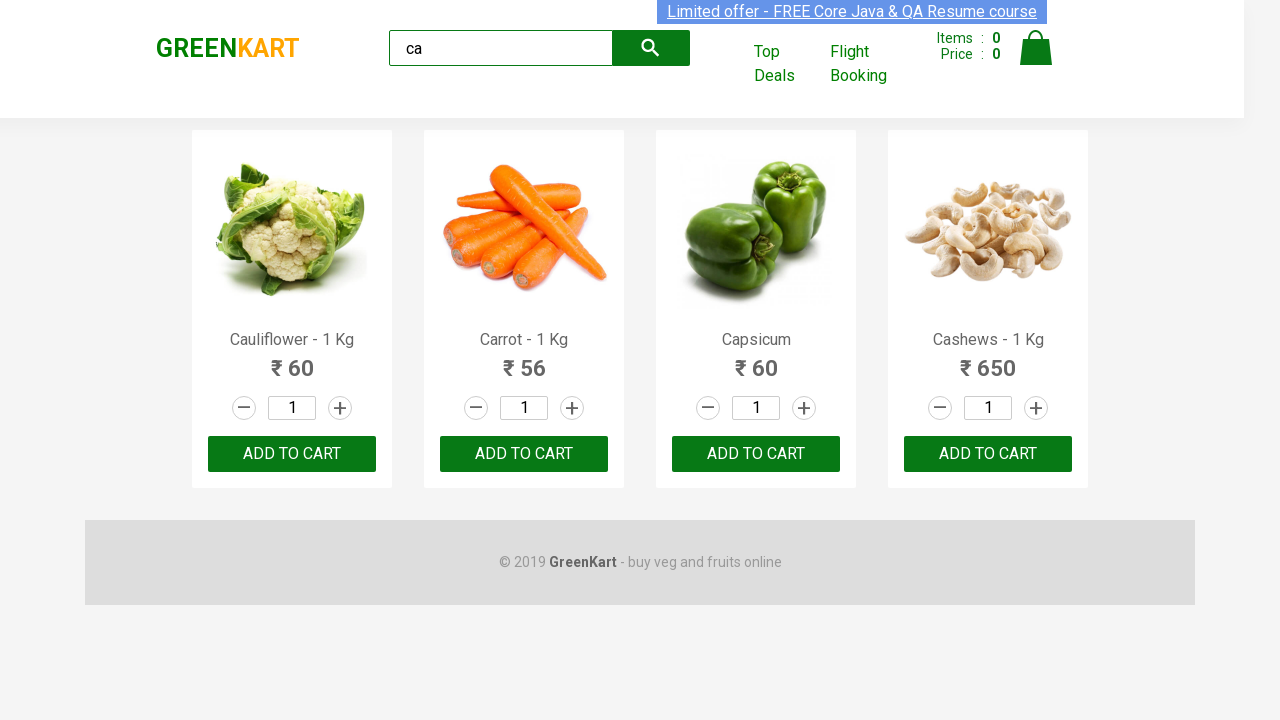

Clicked ADD TO CART button on third product at (756, 454) on .products .product >> nth=2 >> text=ADD TO CART
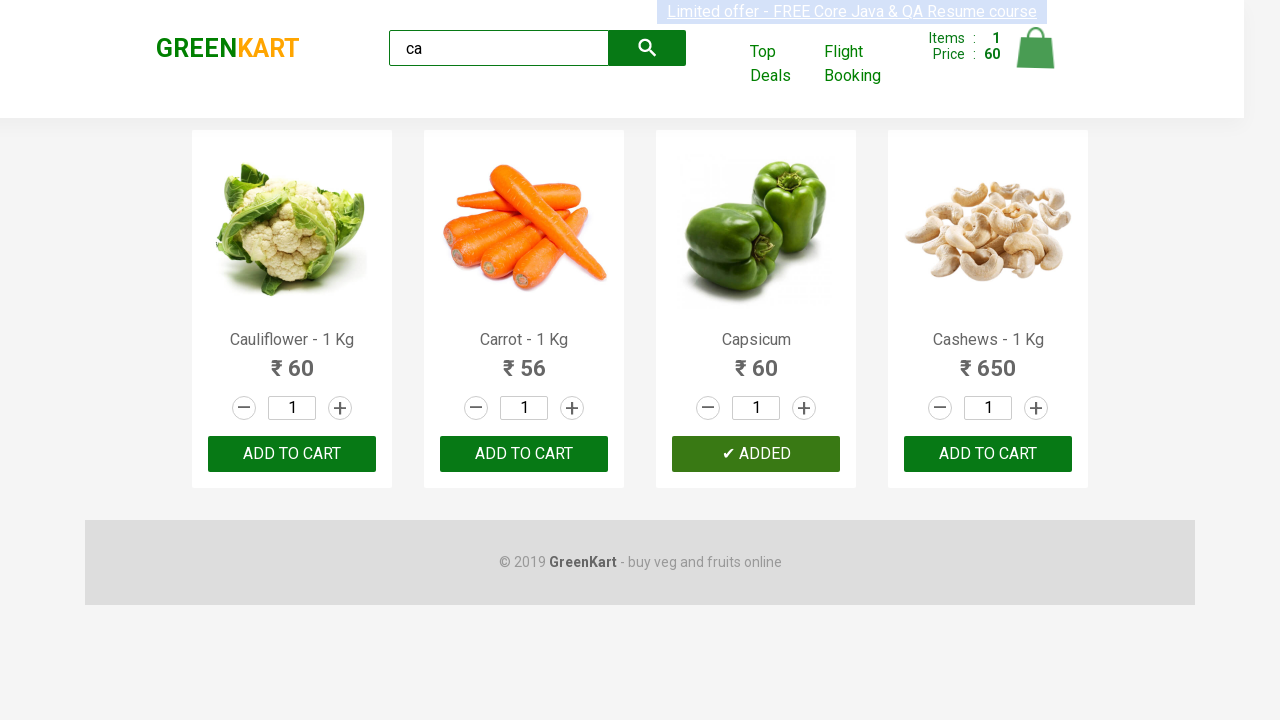

Located all products for iteration
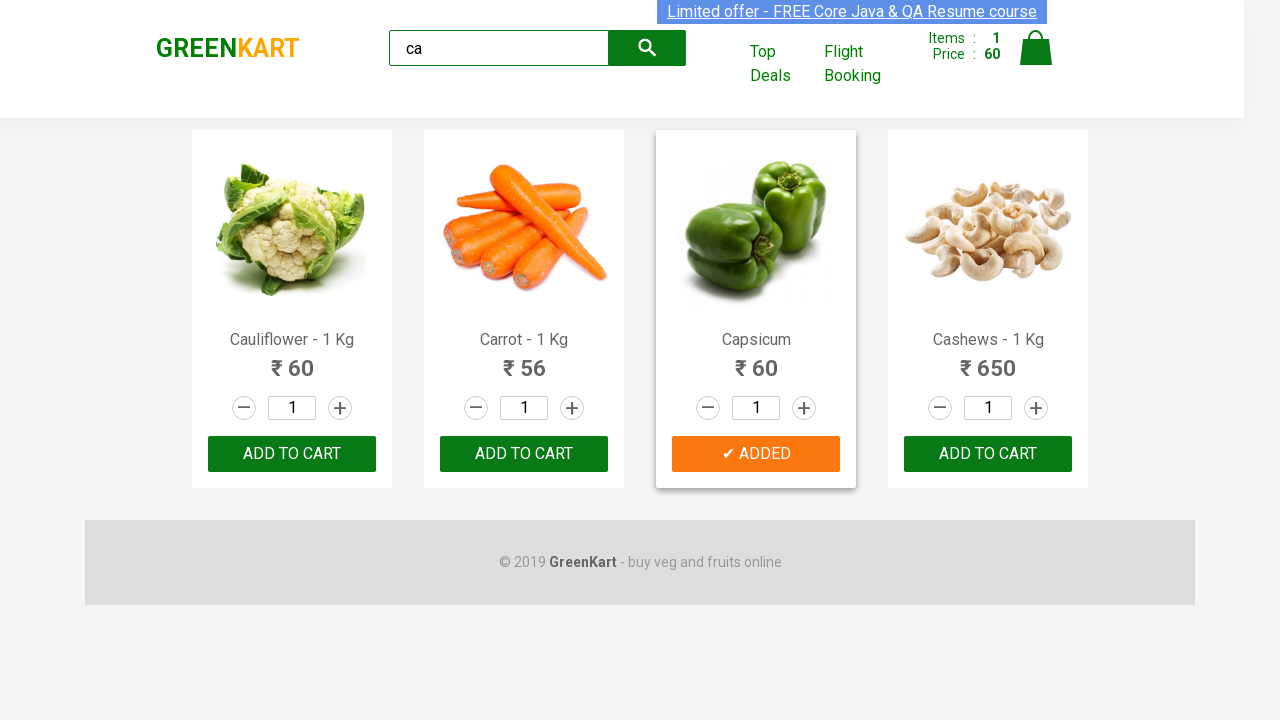

Counted total products: 4
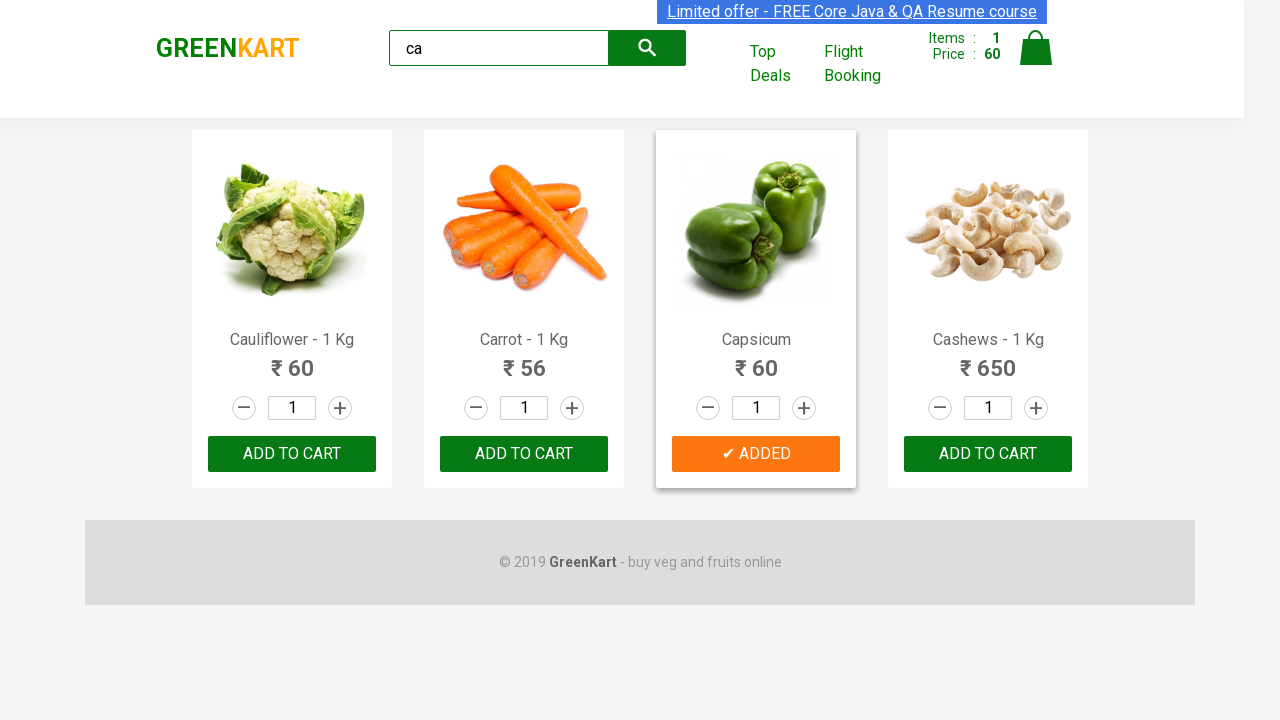

Retrieved product name: Cauliflower - 1 Kg
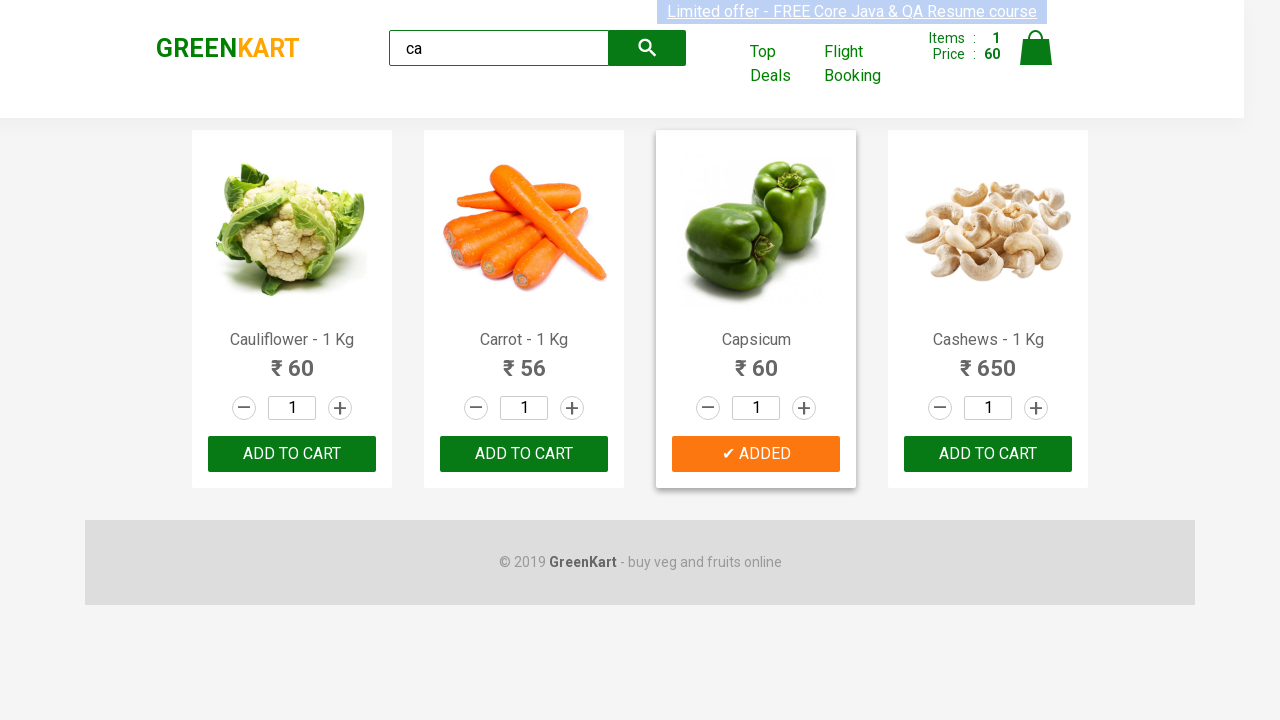

Retrieved product name: Carrot - 1 Kg
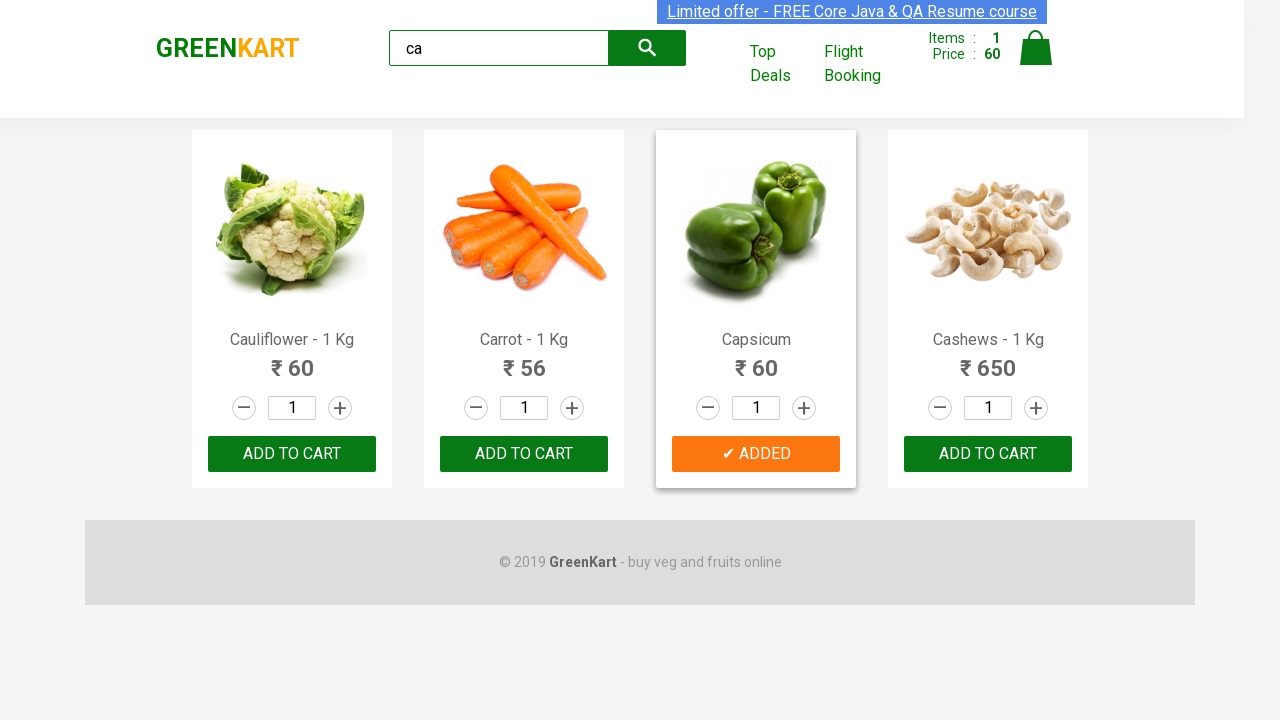

Retrieved product name: Capsicum
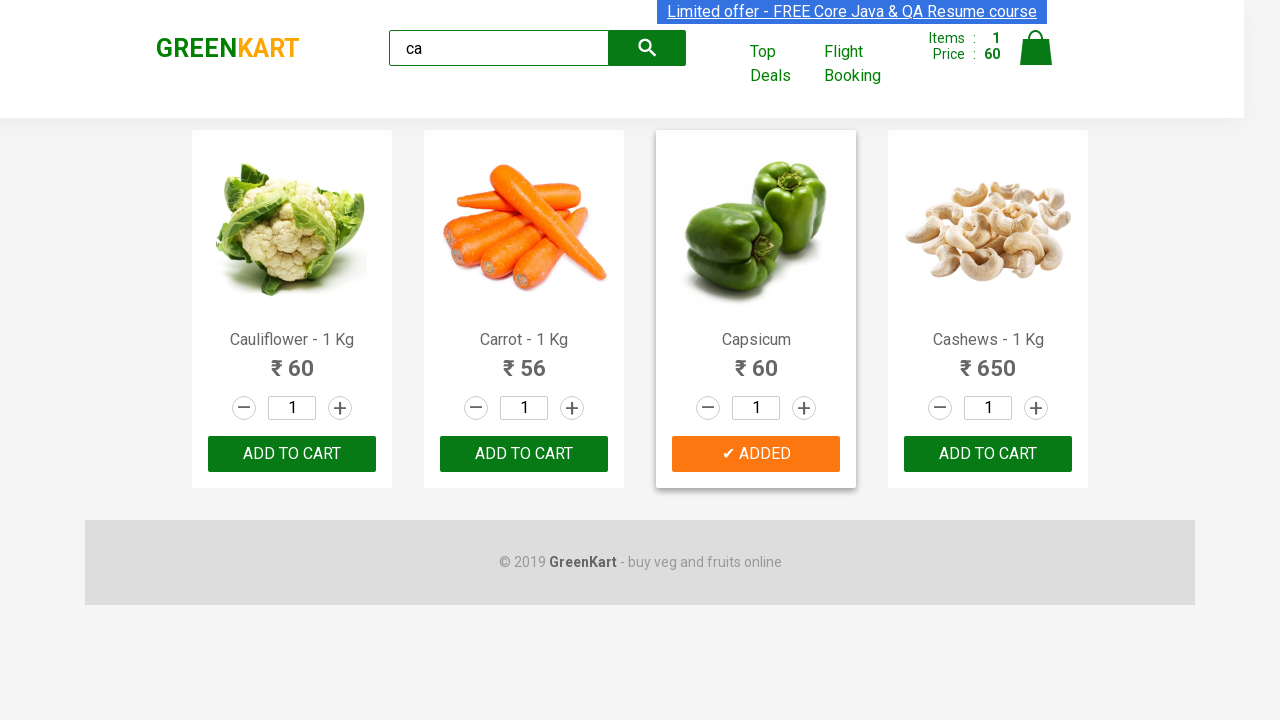

Retrieved product name: Cashews - 1 Kg
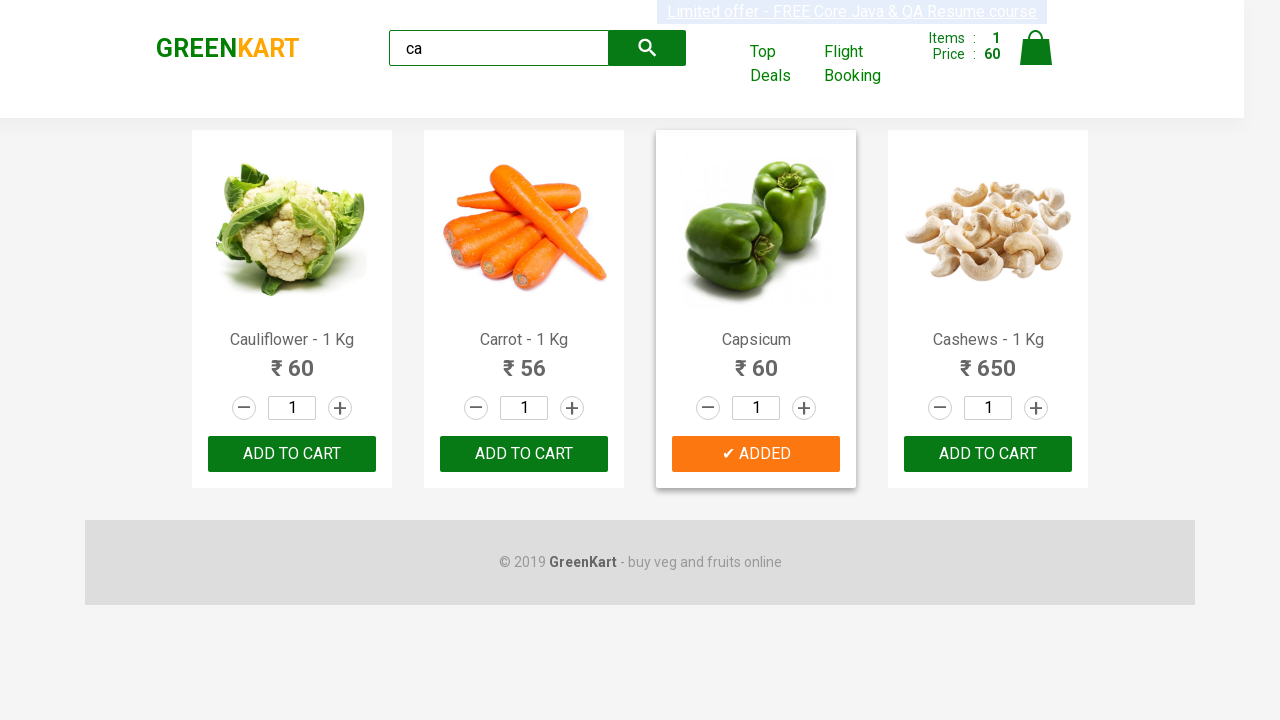

Clicked ADD TO CART button for Cashews product at (988, 454) on .products .product >> nth=3 >> button
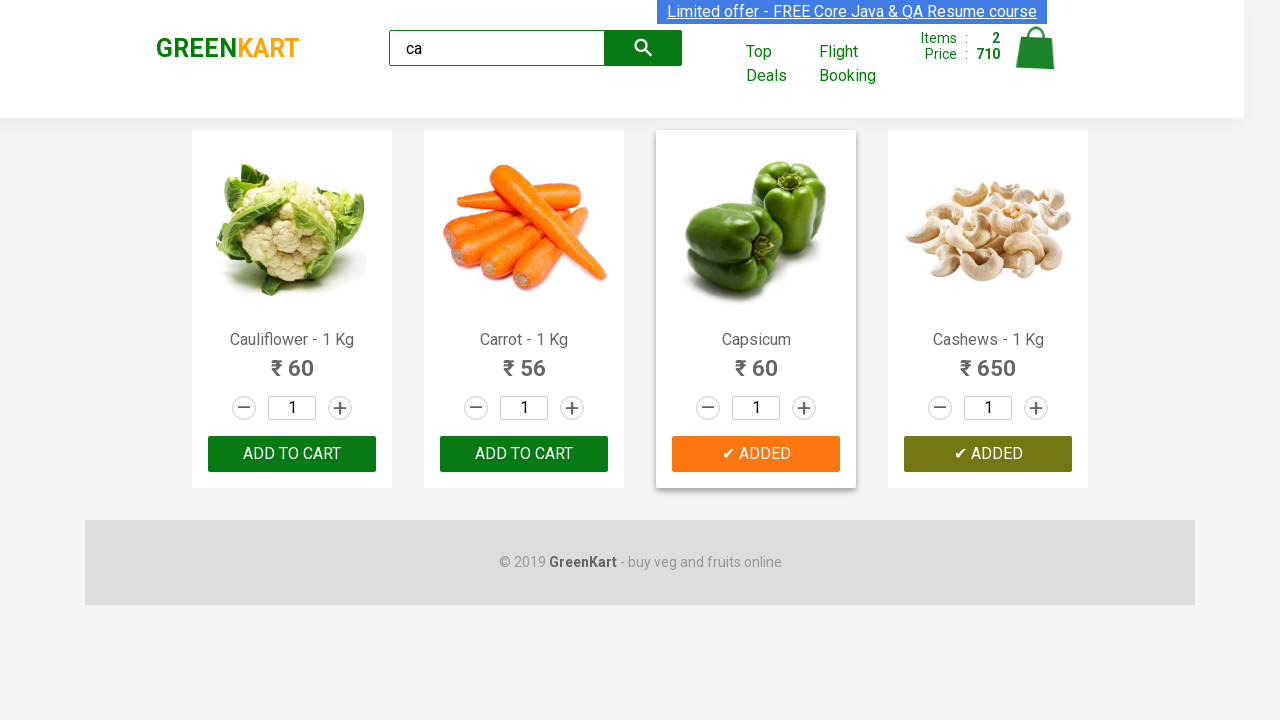

Located logo element
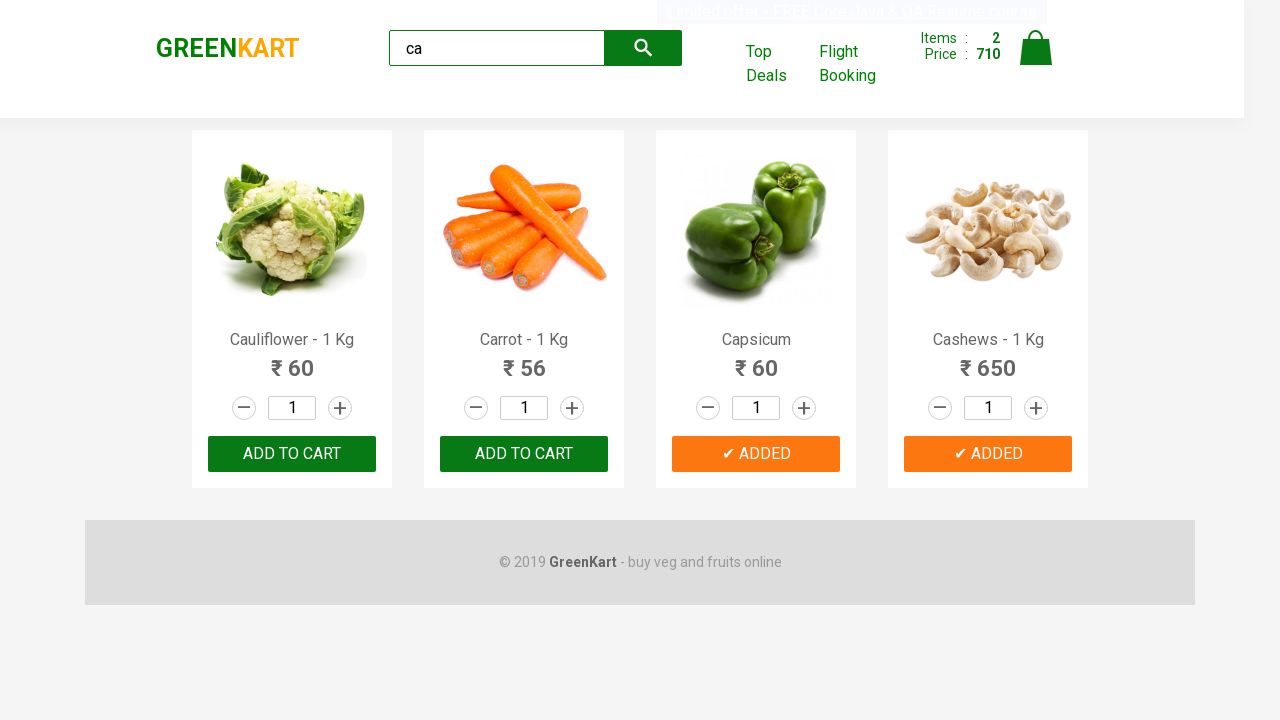

Verified logo text equals 'GREENKART'
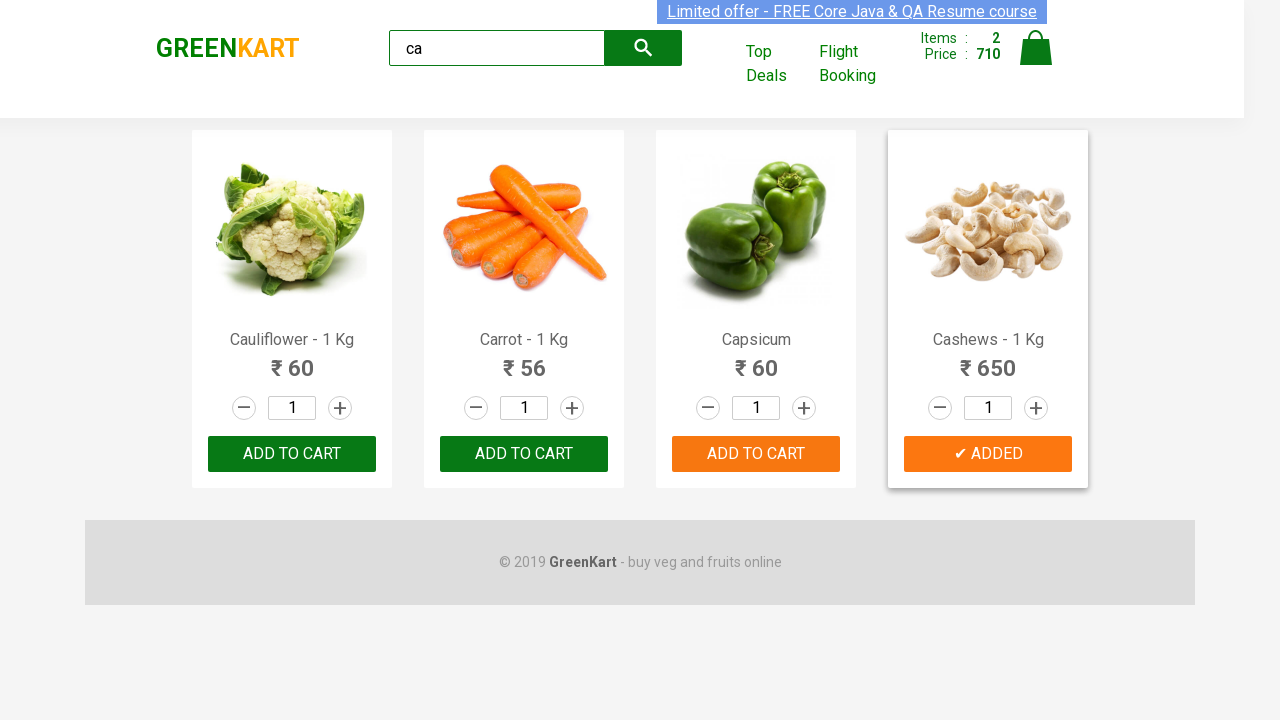

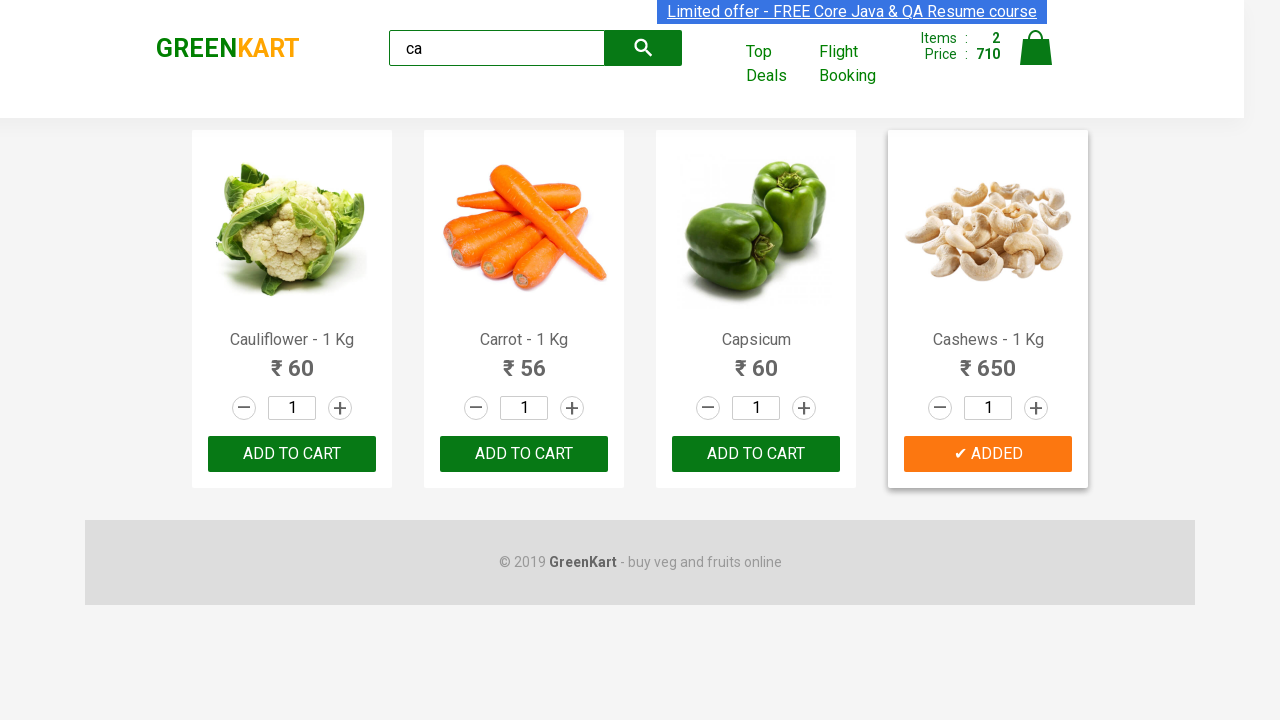